Tests browser alert handling by clicking to trigger an alert with OK and Cancel options, then accepting the alert.

Starting URL: http://demo.automationtesting.in/Alerts.html

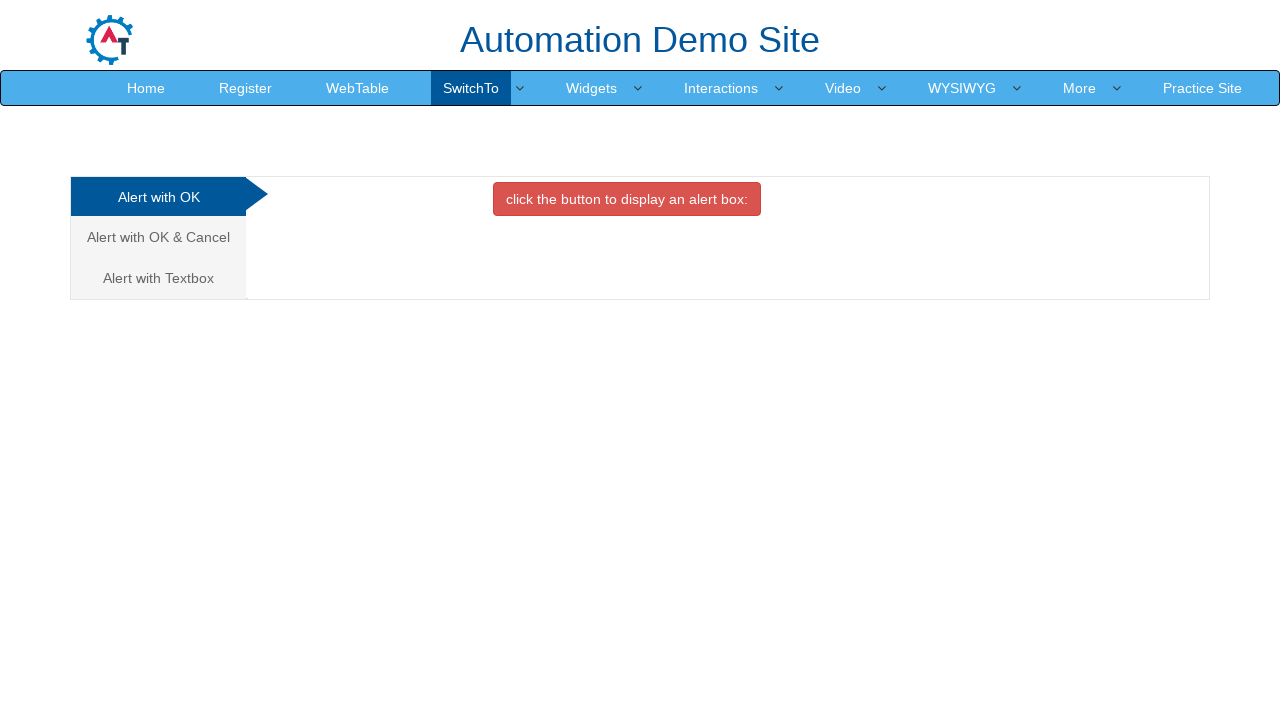

Clicked on 'Alert with OK & Cancel' tab at (158, 237) on xpath=//a[text()='Alert with OK & Cancel ']
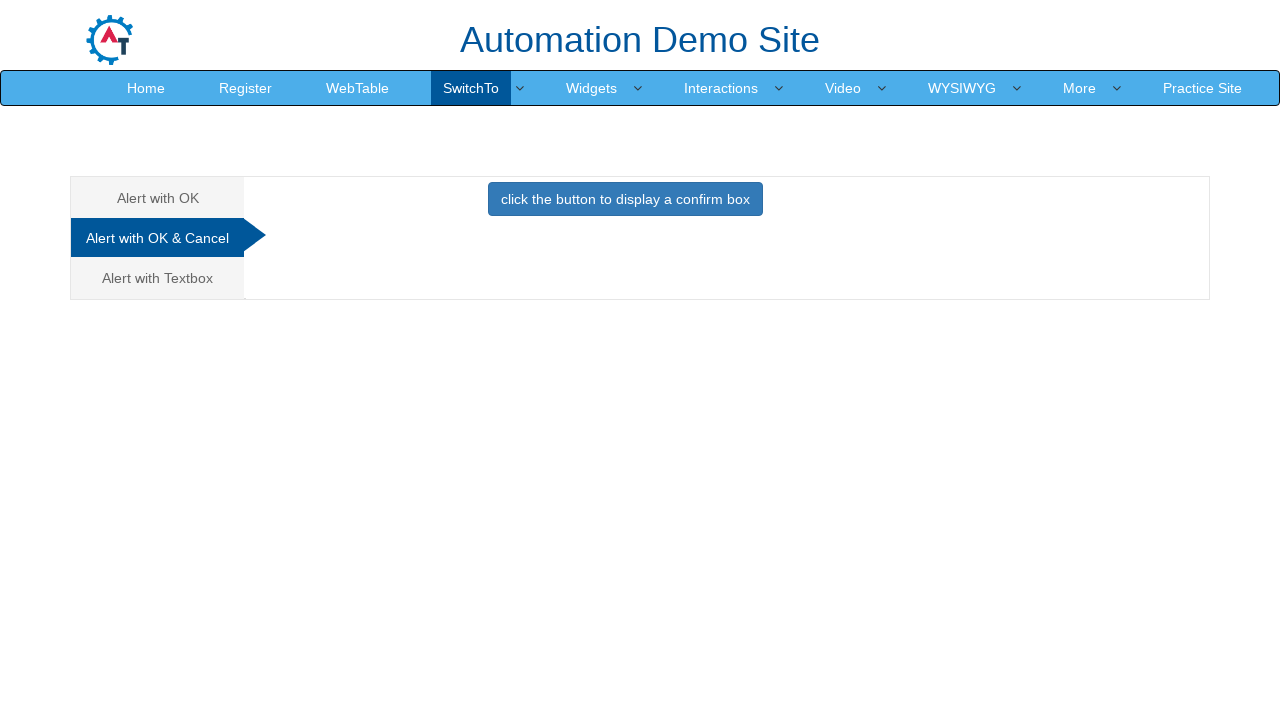

Waited 1000ms for page to update
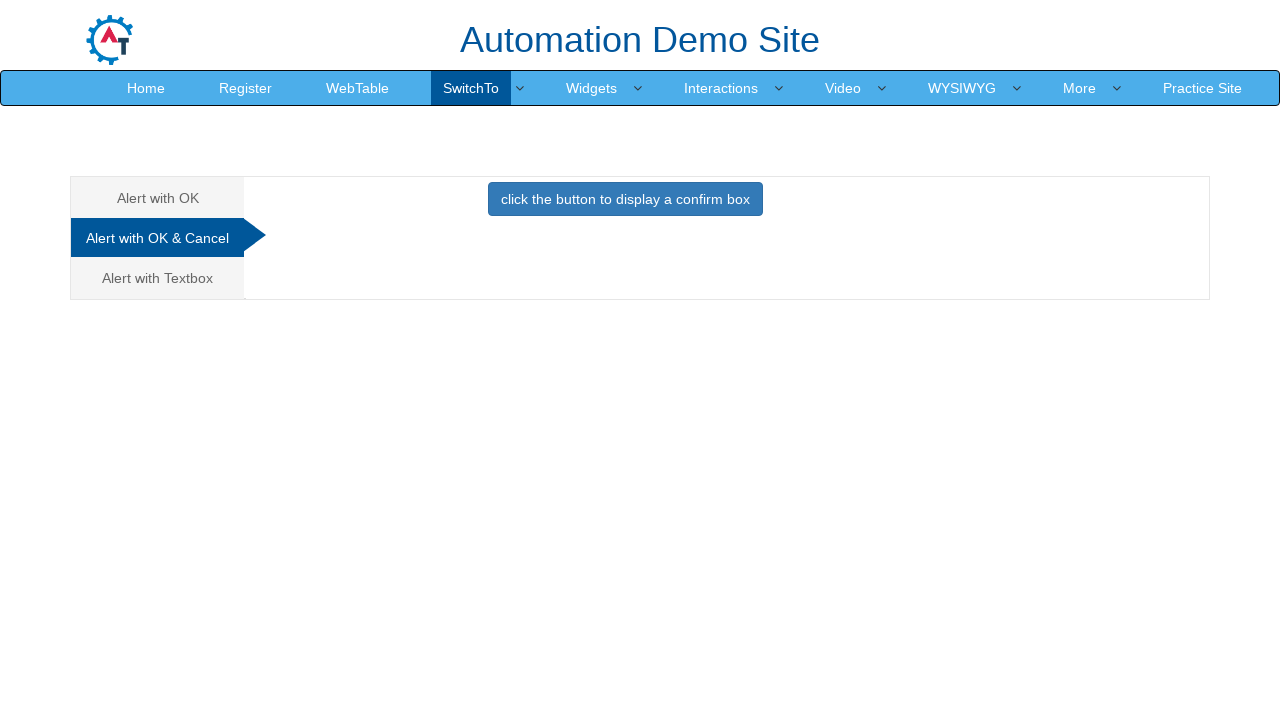

Clicked button to trigger alert dialog at (625, 199) on button.btn.btn-primary
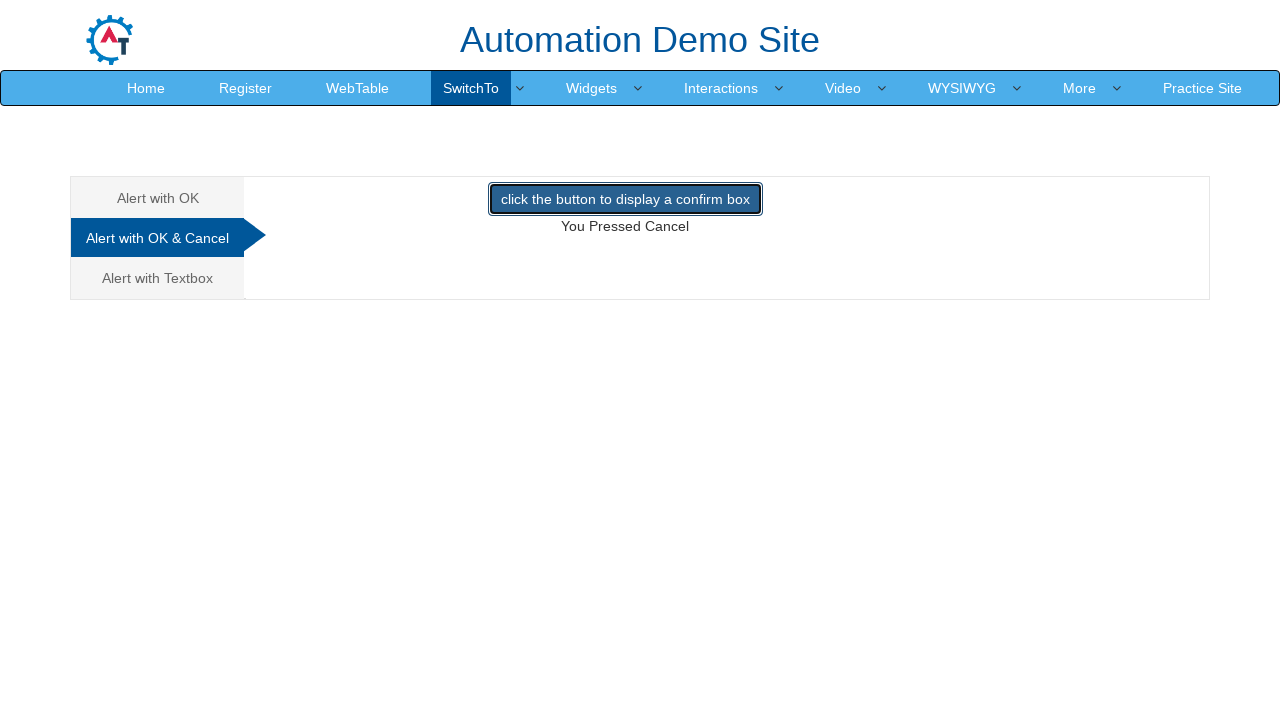

Set up dialog handler to accept the alert
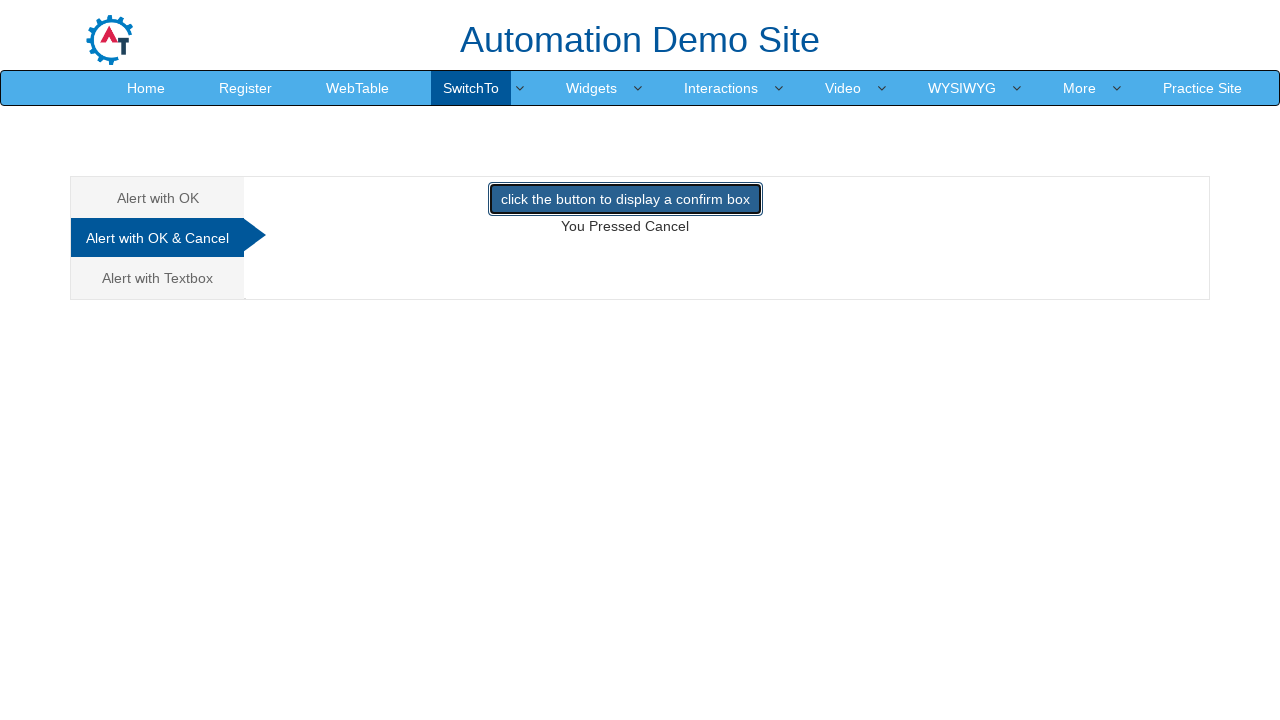

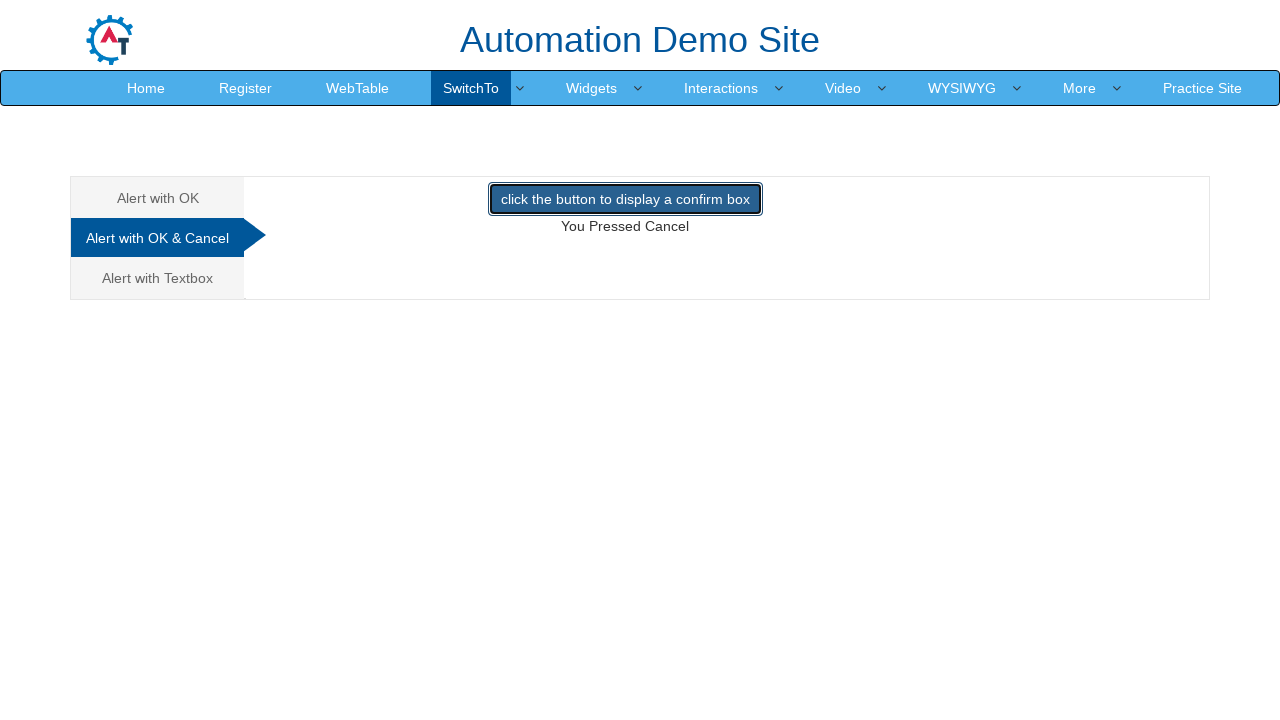